Solves a math problem on a form by calculating a value, filling the answer, selecting checkboxes and radio buttons, then submitting

Starting URL: http://suninjuly.github.io/math.html

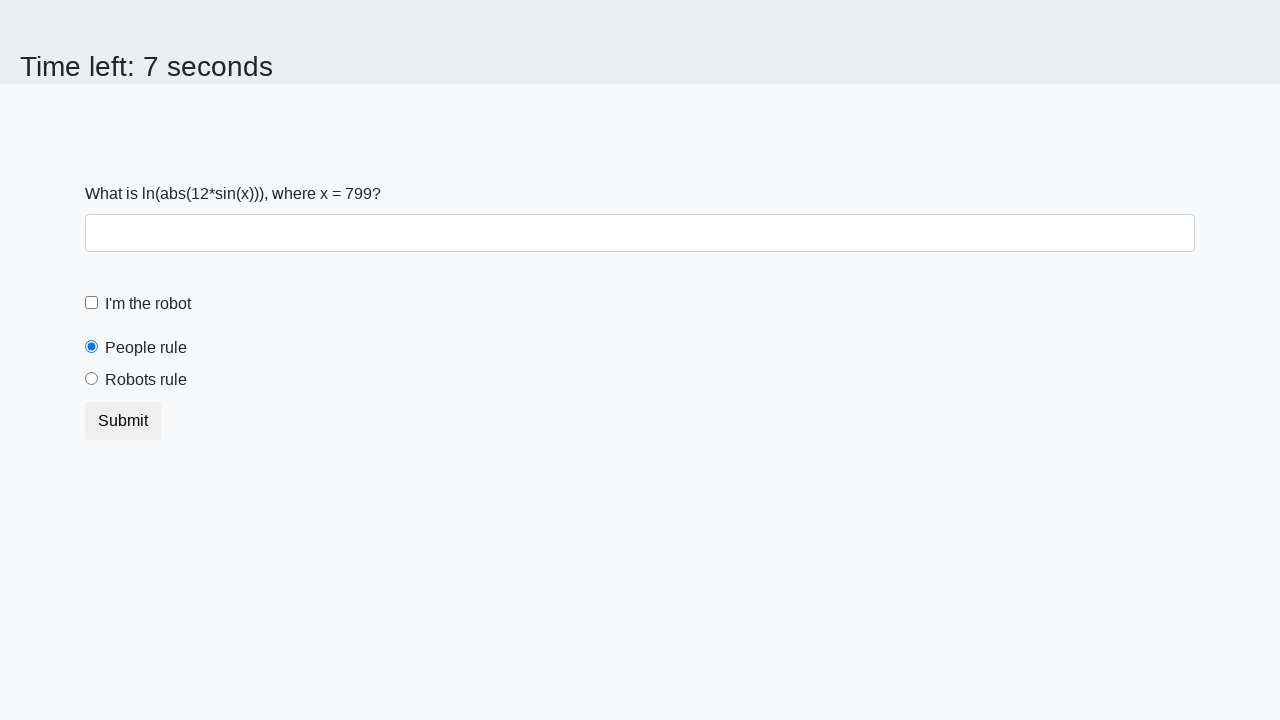

Located the input value element
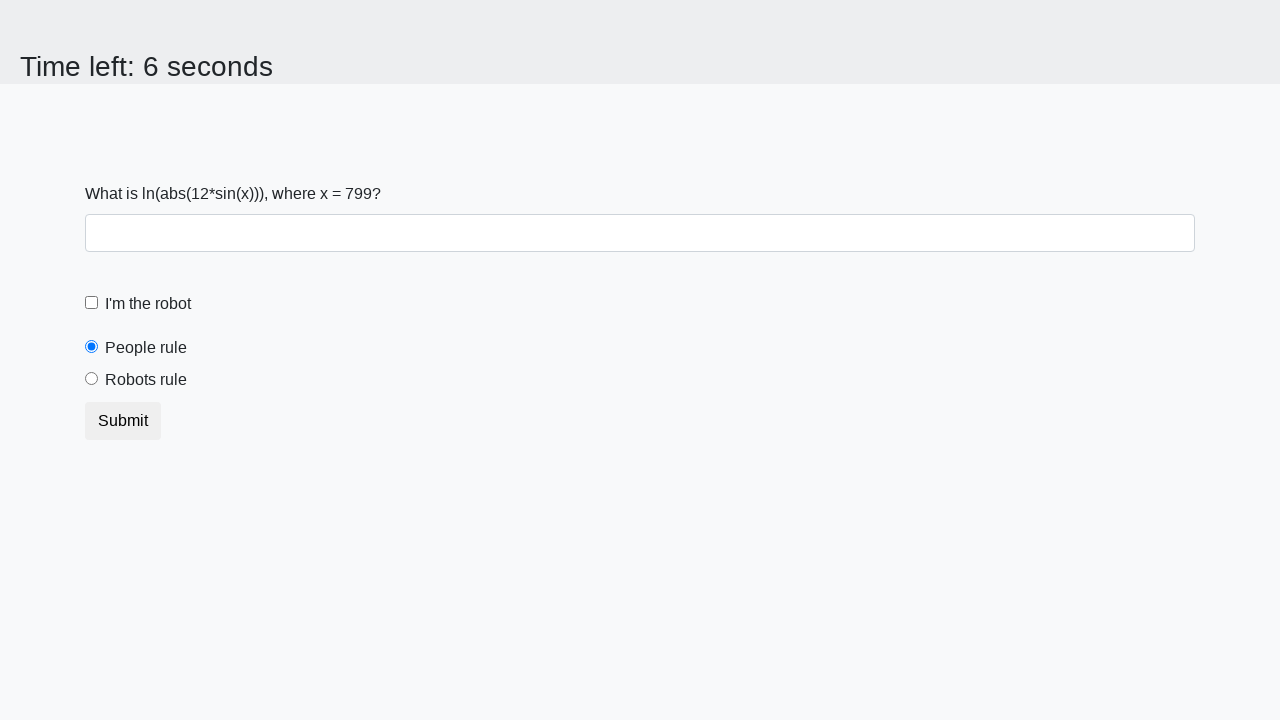

Retrieved input value from element
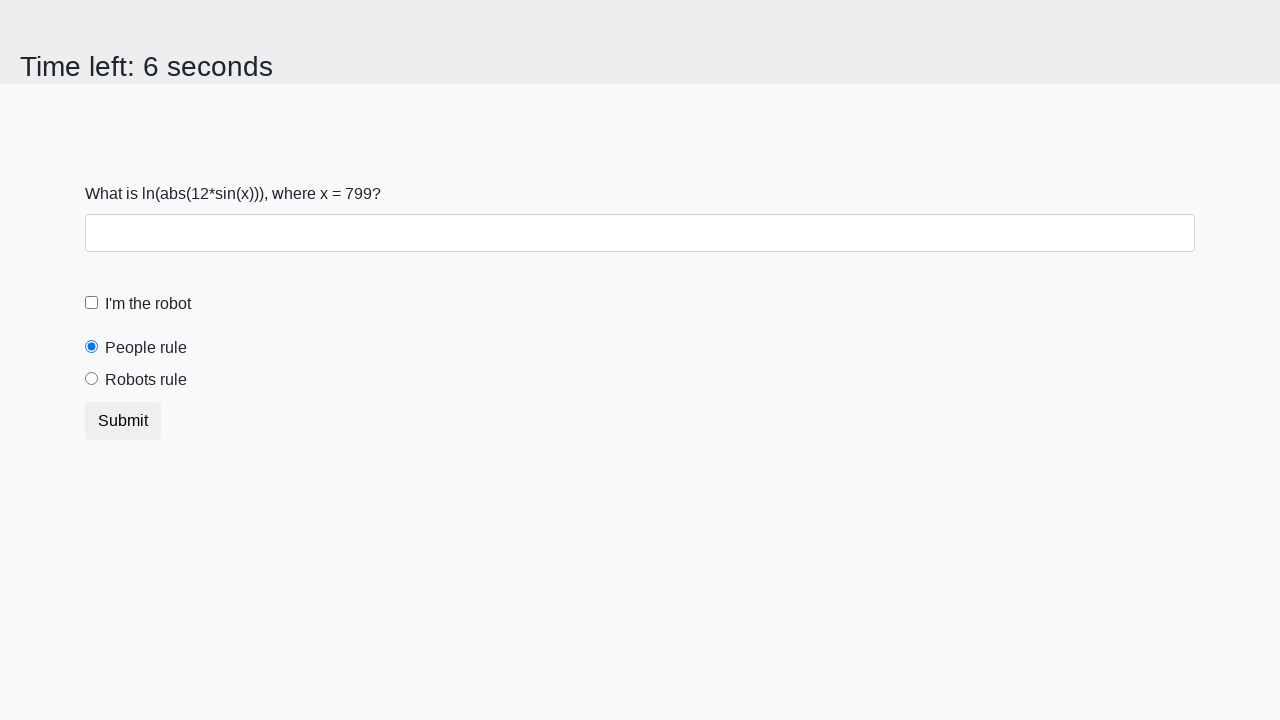

Calculated math formula result: y = log(abs(12*sin(x)))
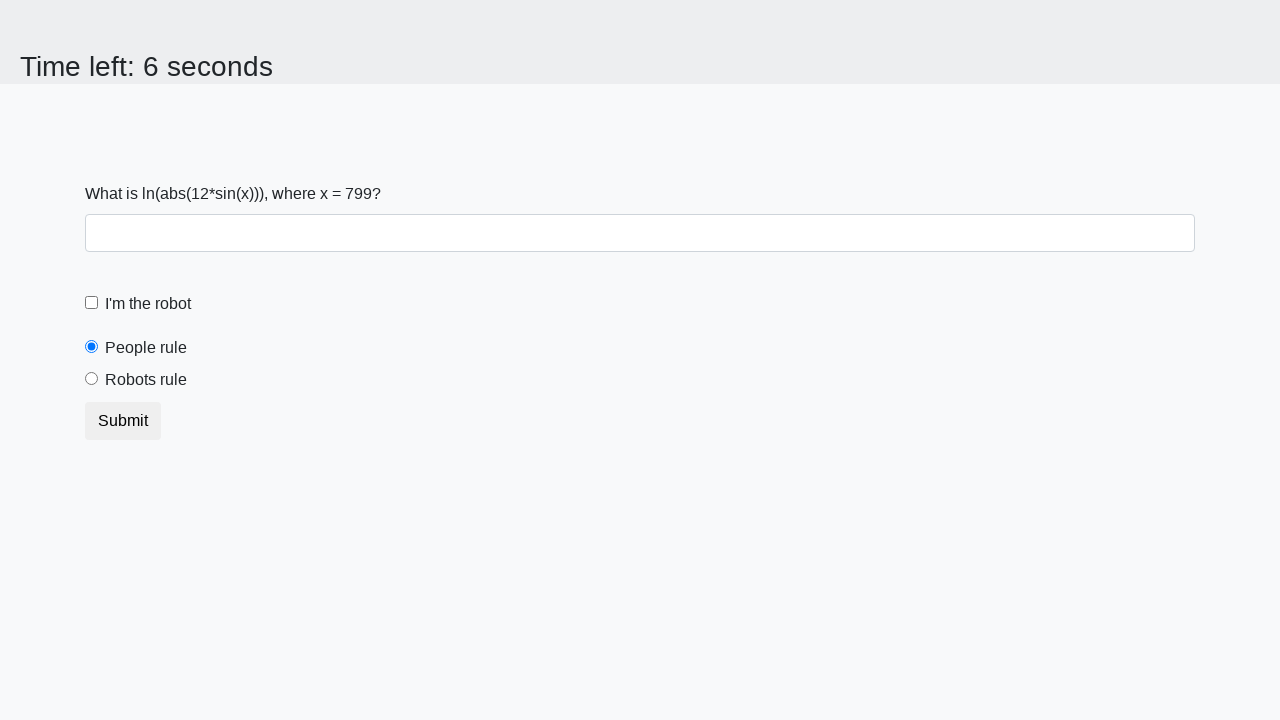

Filled answer field with calculated value on #answer
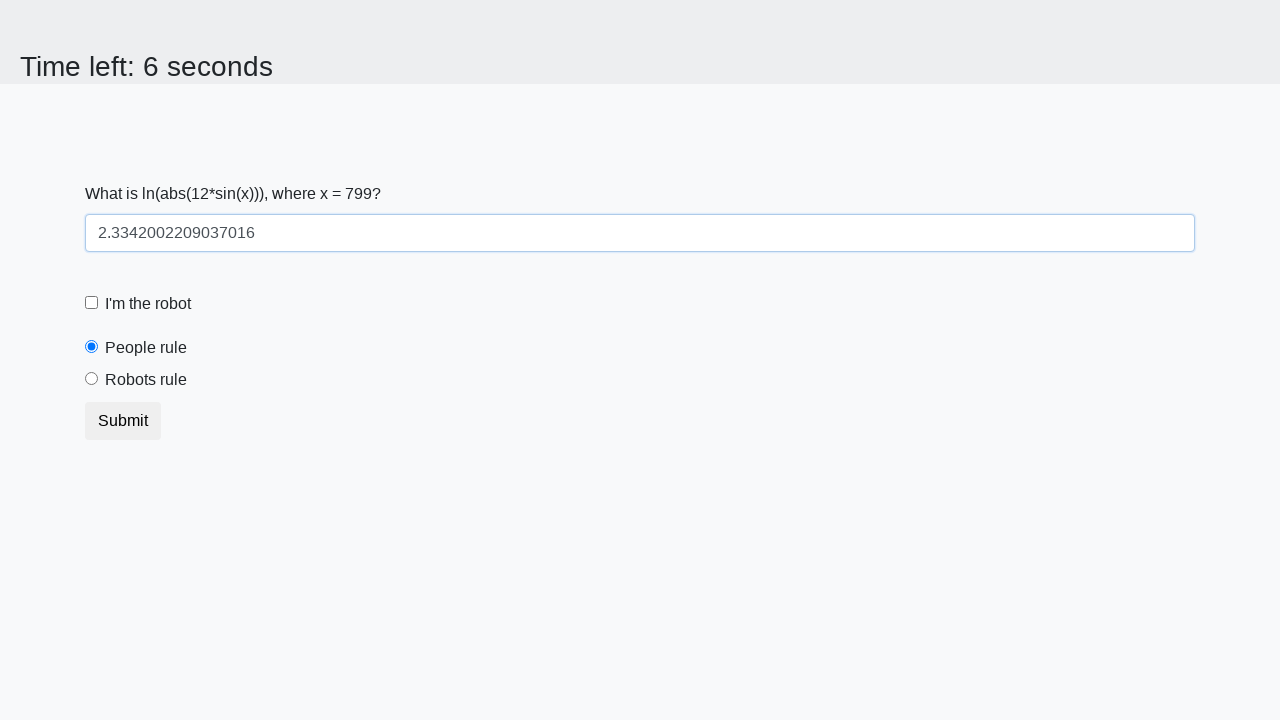

Clicked robot checkbox at (92, 303) on #robotCheckbox
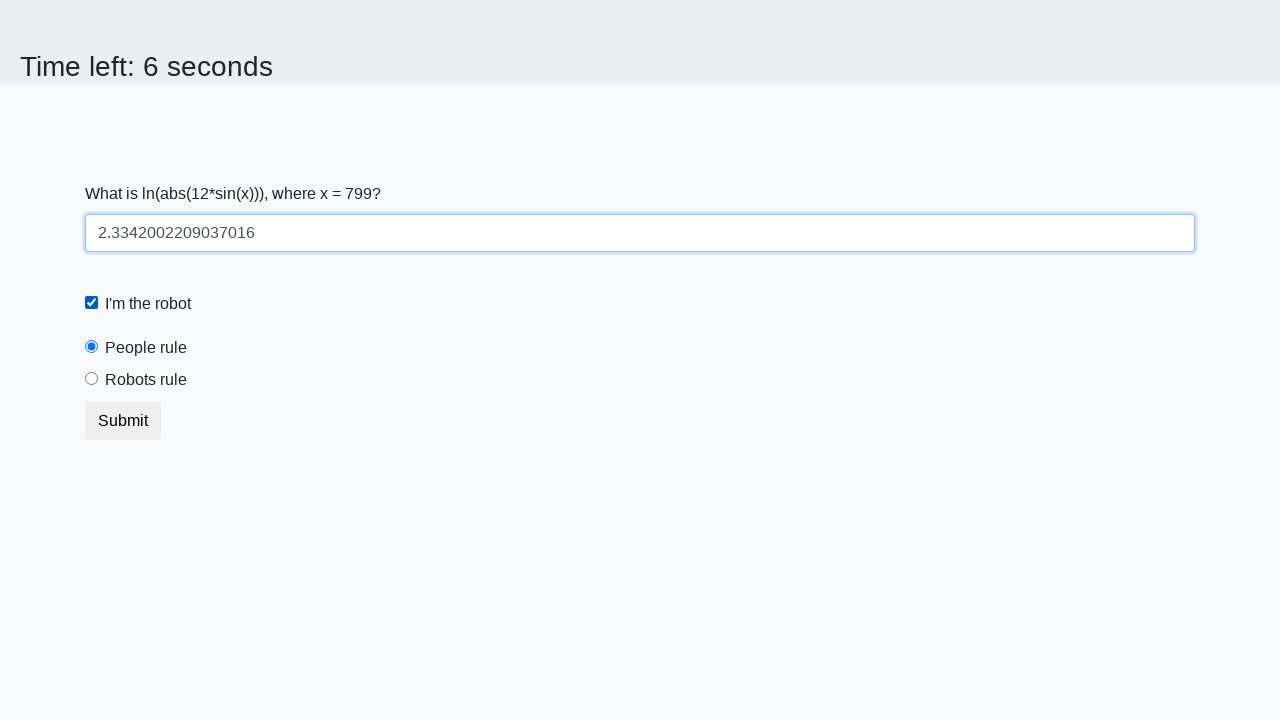

Selected robots radio button at (92, 379) on [value='robots']
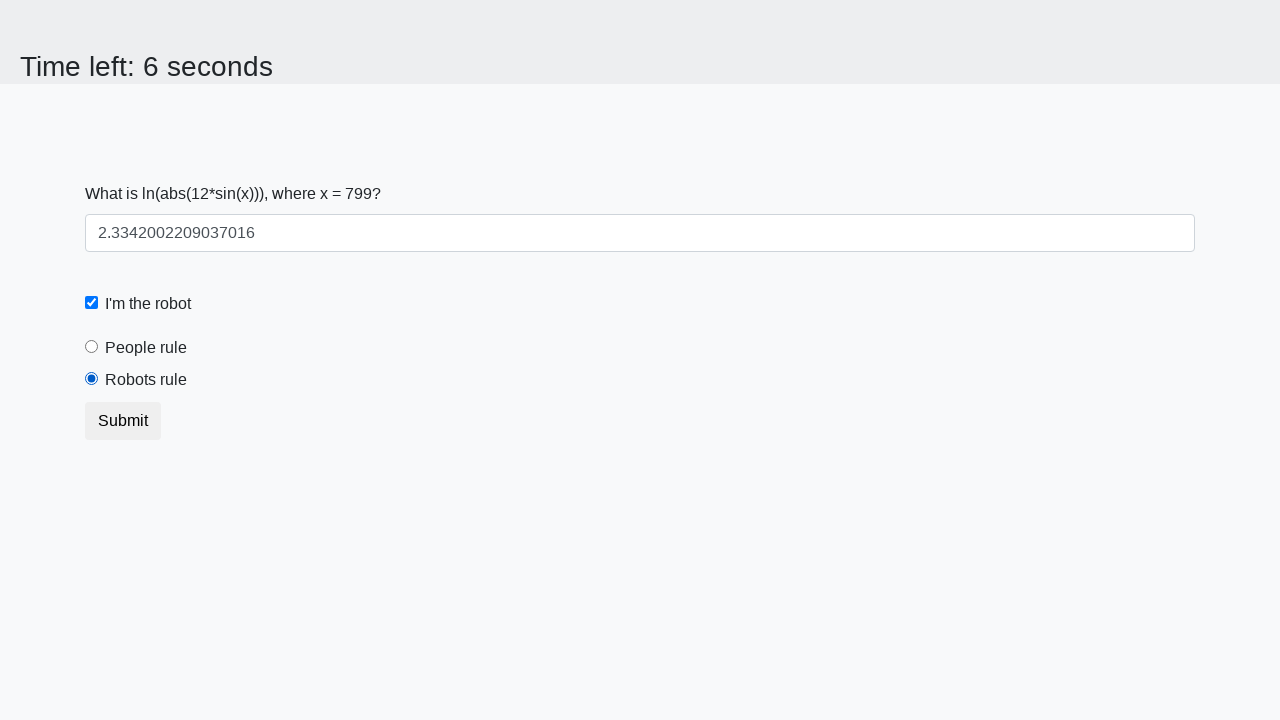

Clicked submit button at (123, 421) on button.btn
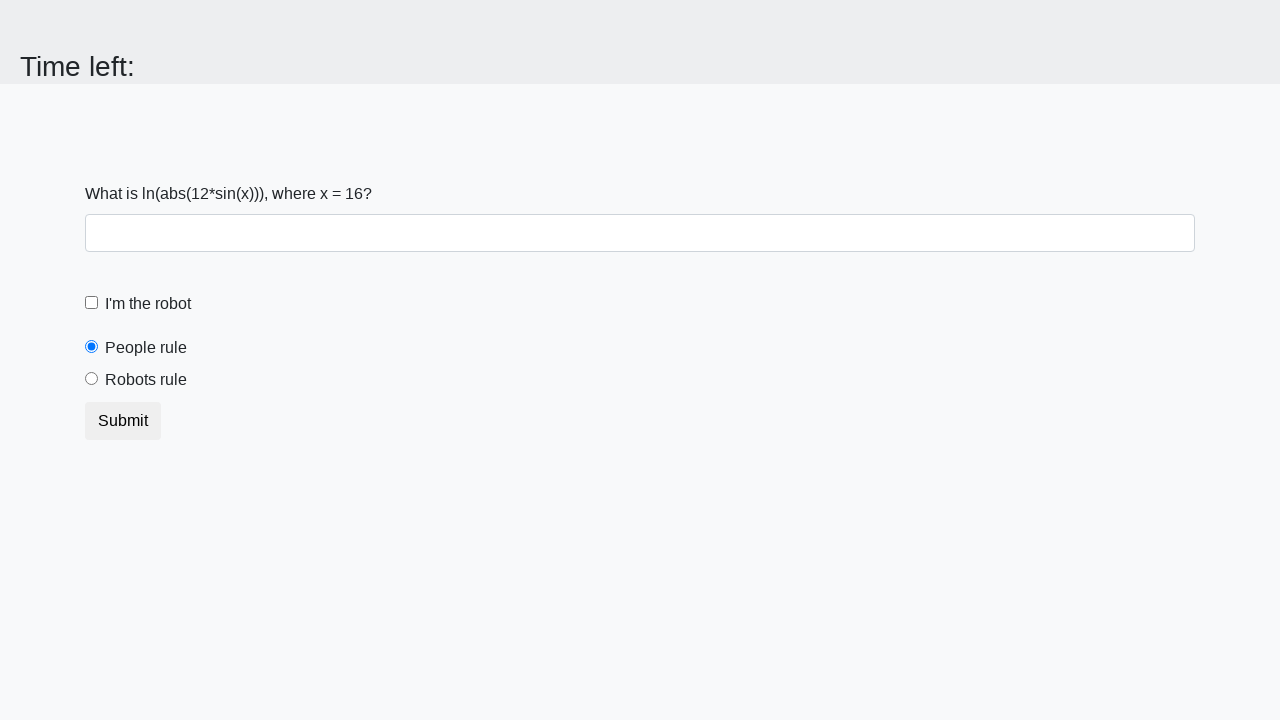

Waited 2 seconds for form submission result
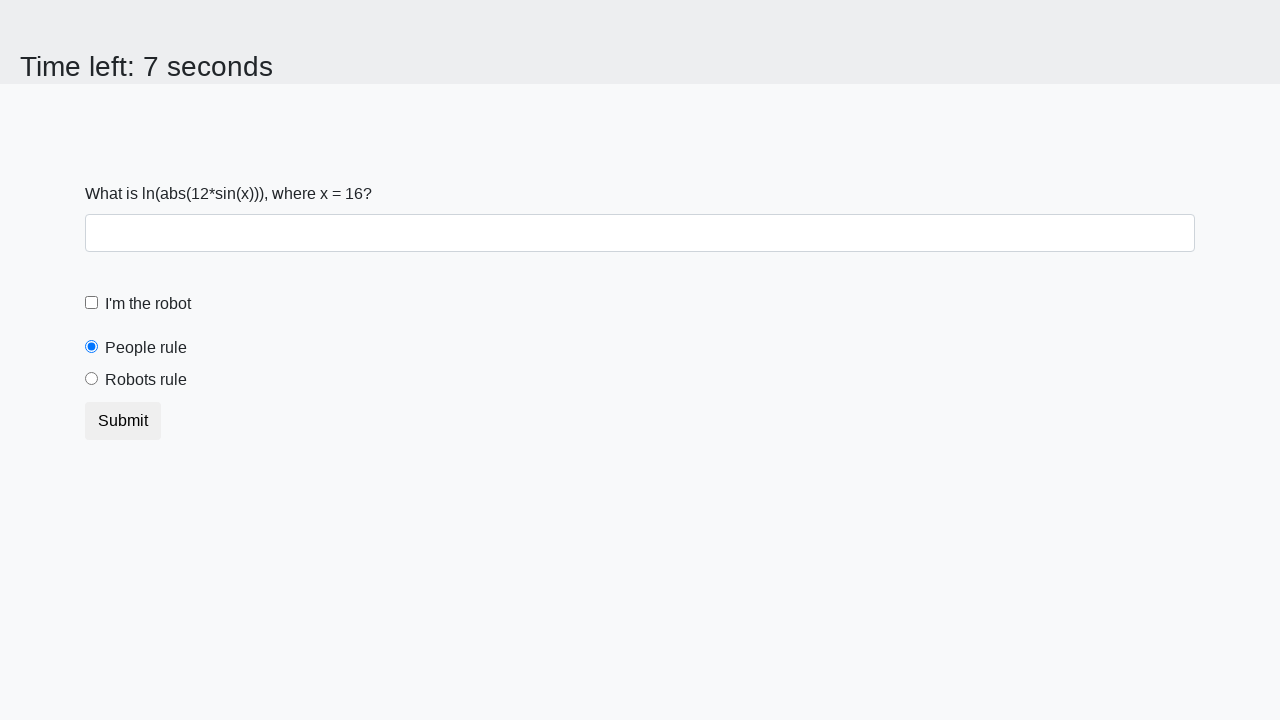

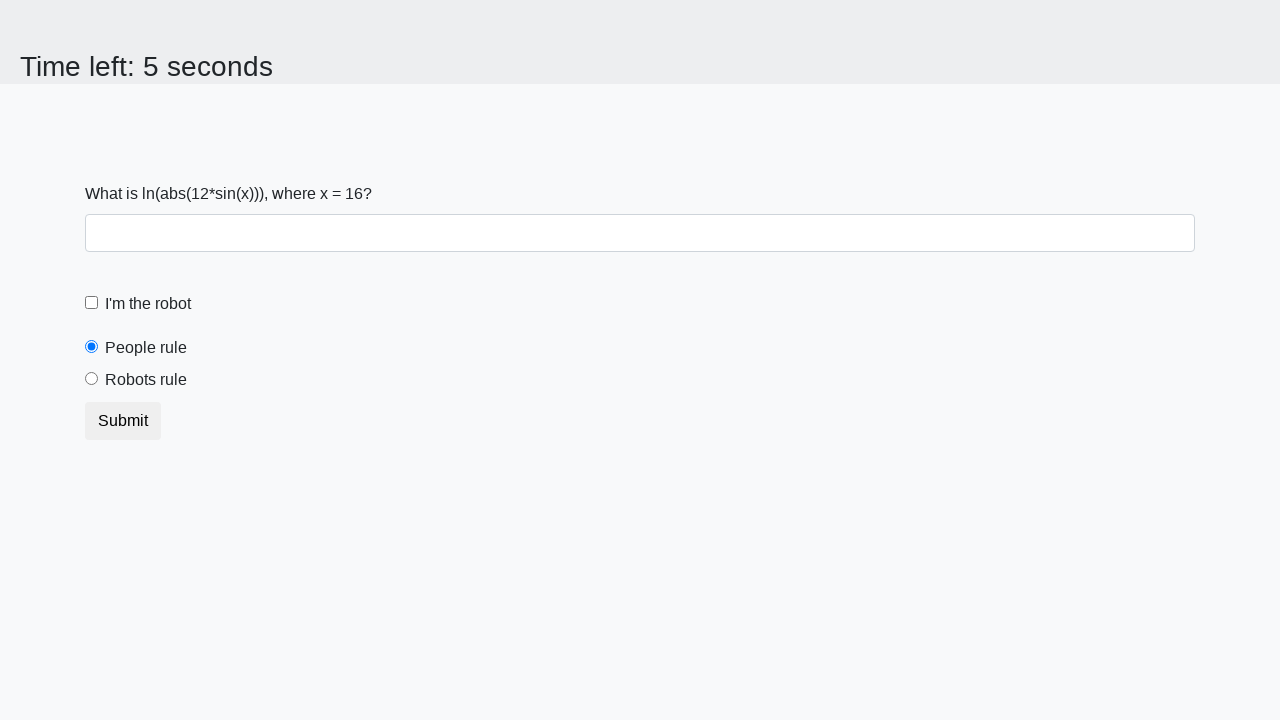